Tests various form interactions on the omayo Selenium practice page including dropdowns, text areas, buttons, and input fields. This is a comprehensive UI interaction test on a public demo/practice website.

Starting URL: https://omayo.blogspot.com/2013/05/page-one.html

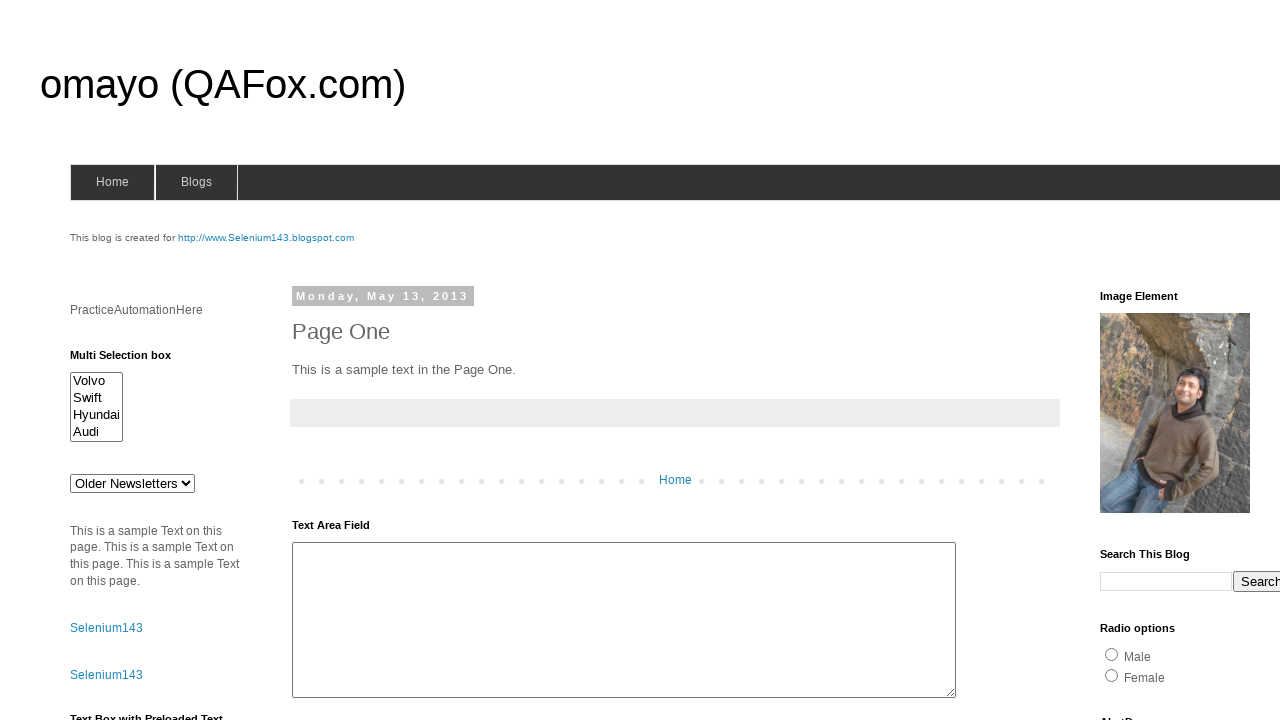

Selected Volvo from dropdown at (96, 381) on xpath=//option[@value='volvox'][1]
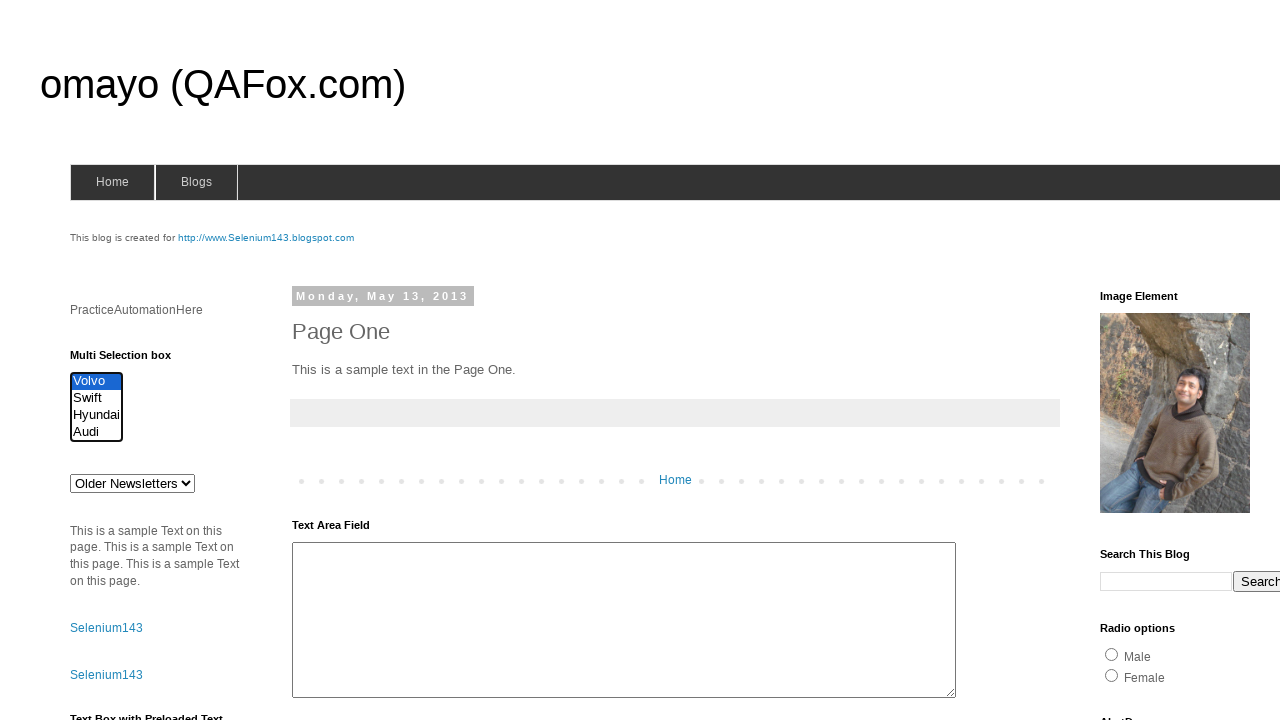

Selected Swift from dropdown at (96, 398) on xpath=//option[@value='swiftx'][1]
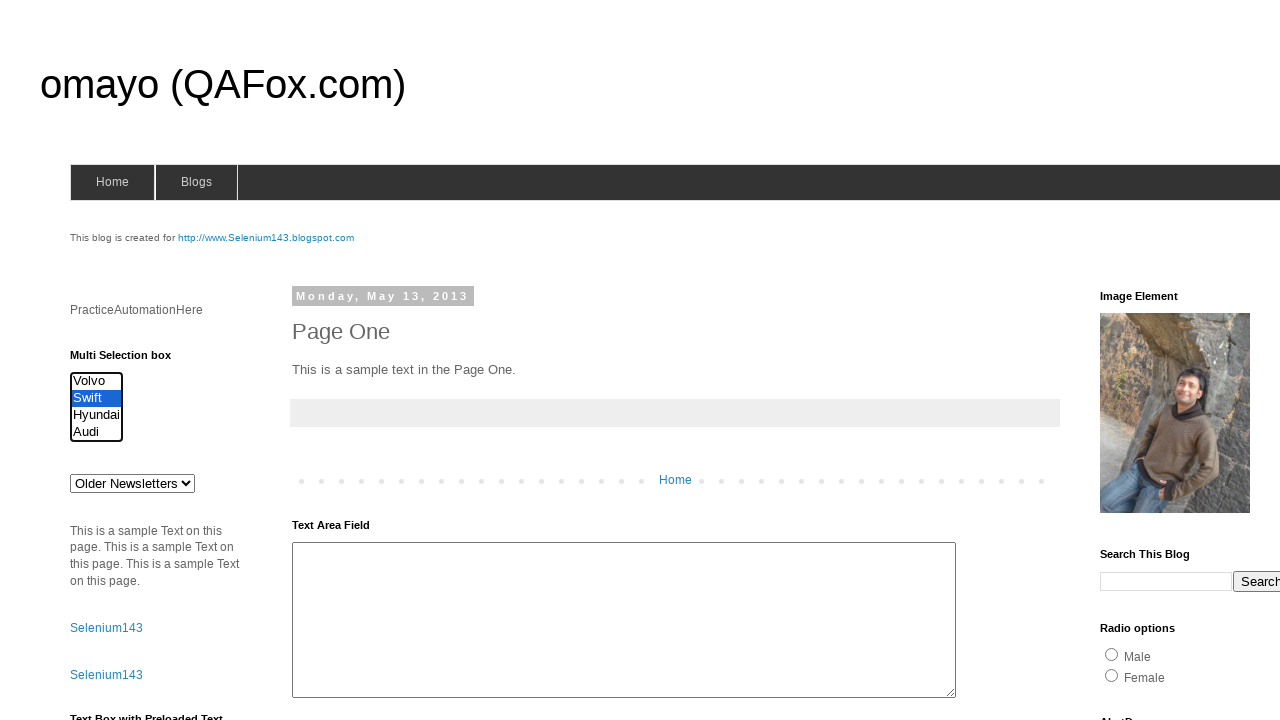

Clicked on continents dropdown at (132, 483) on select#drop1
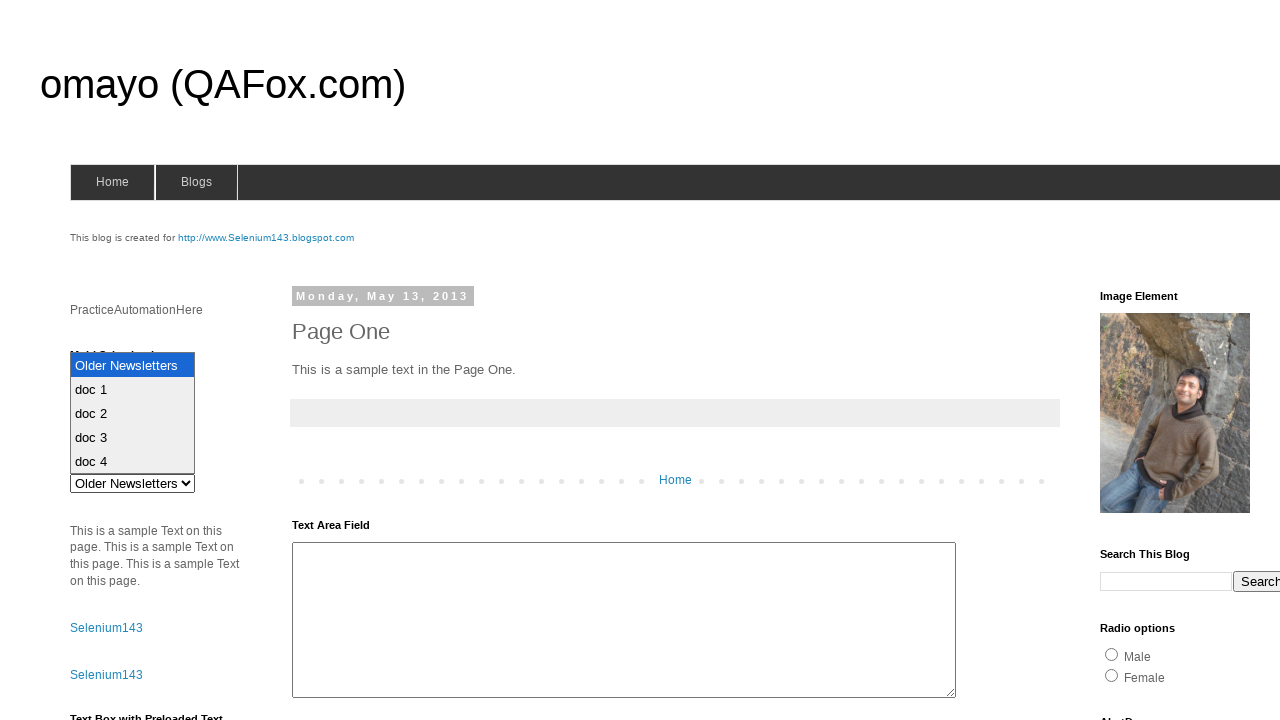

Filled text area with 'this is a text area' on textarea#ta1
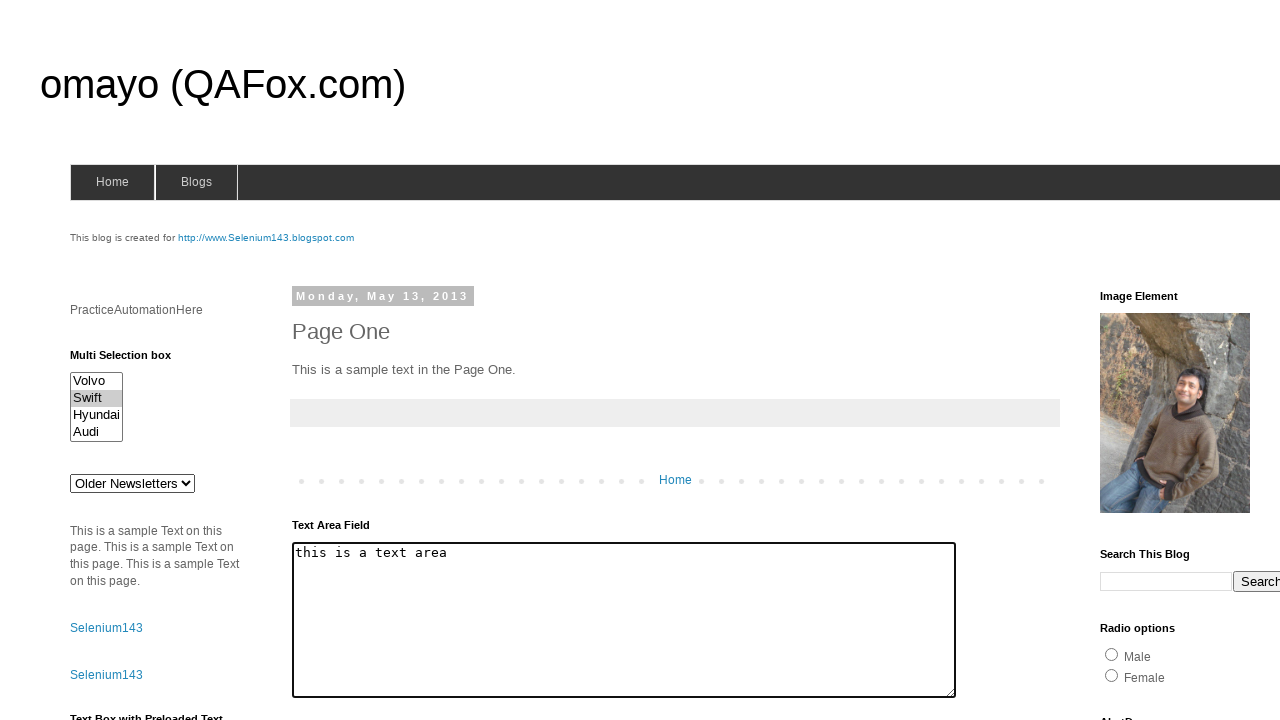

Clicked on text box with preloaded 'Selenium WebDriver' text at (158, 361) on input[value='Selenium WebDriver']
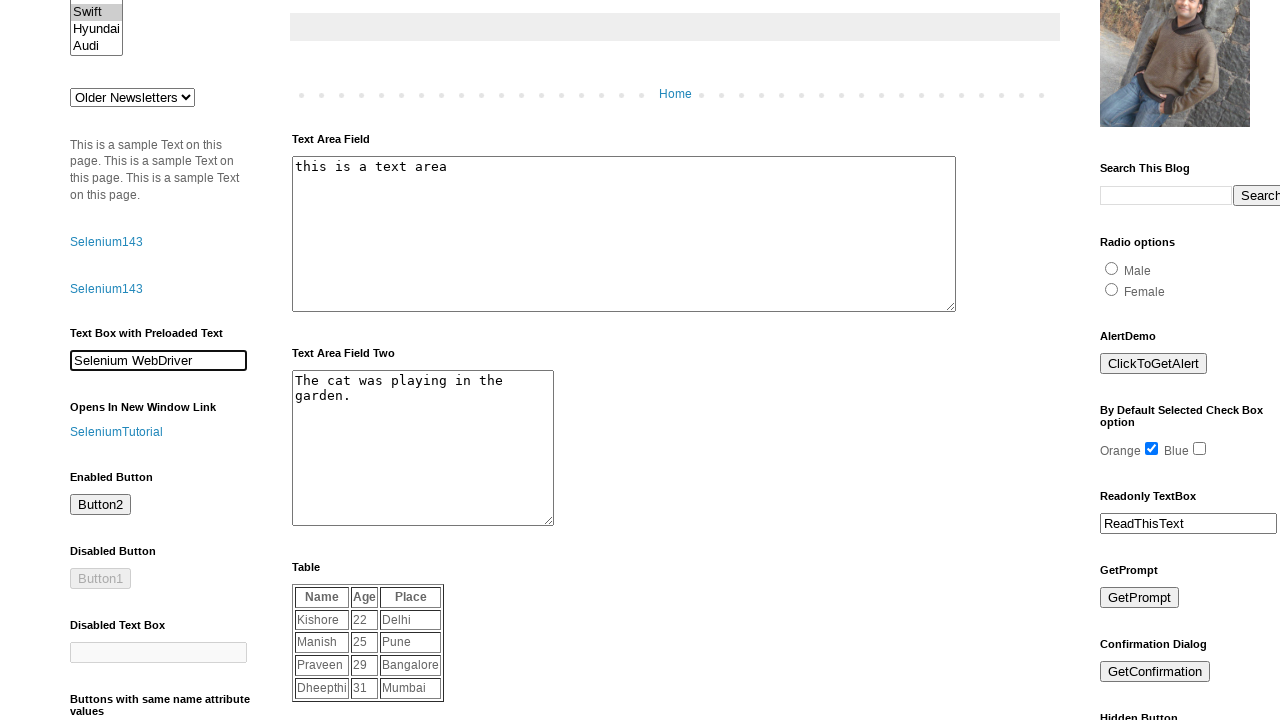

Filled second text area with 'this is a text area 2' on //textarea[contains(text(),'The cat was playing in the garden.')]
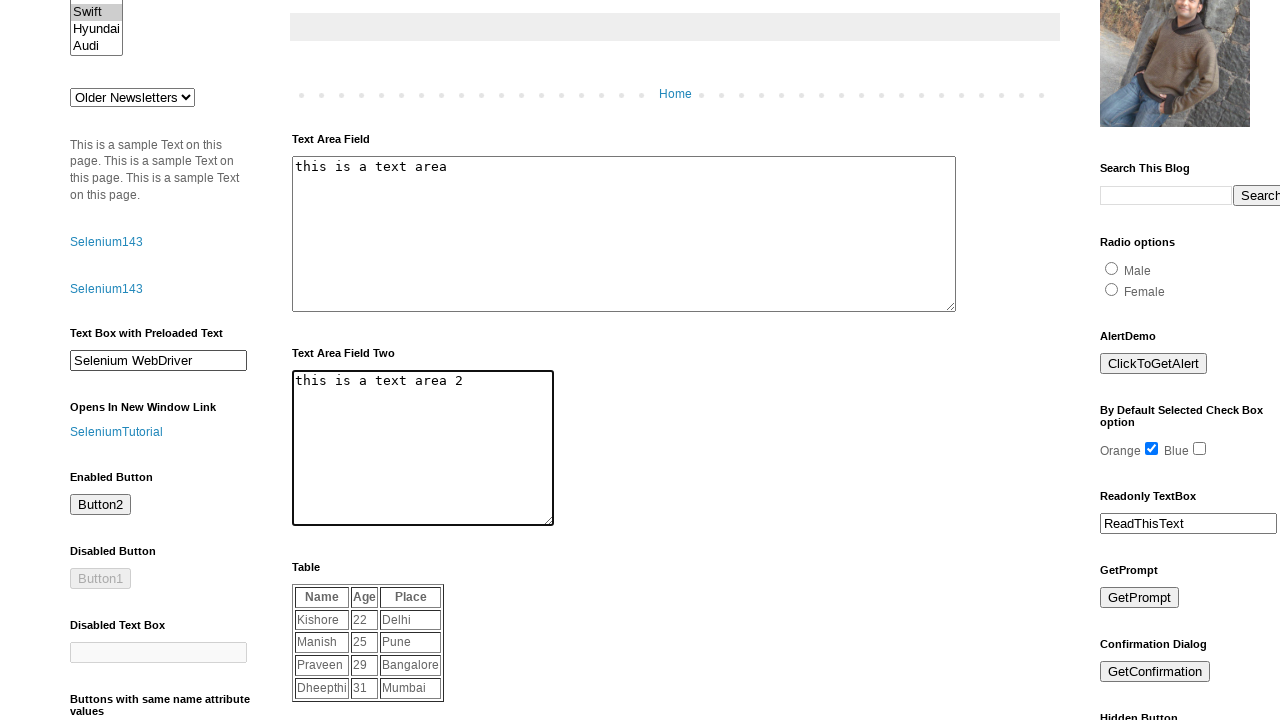

Checked if enable button (but2) is enabled
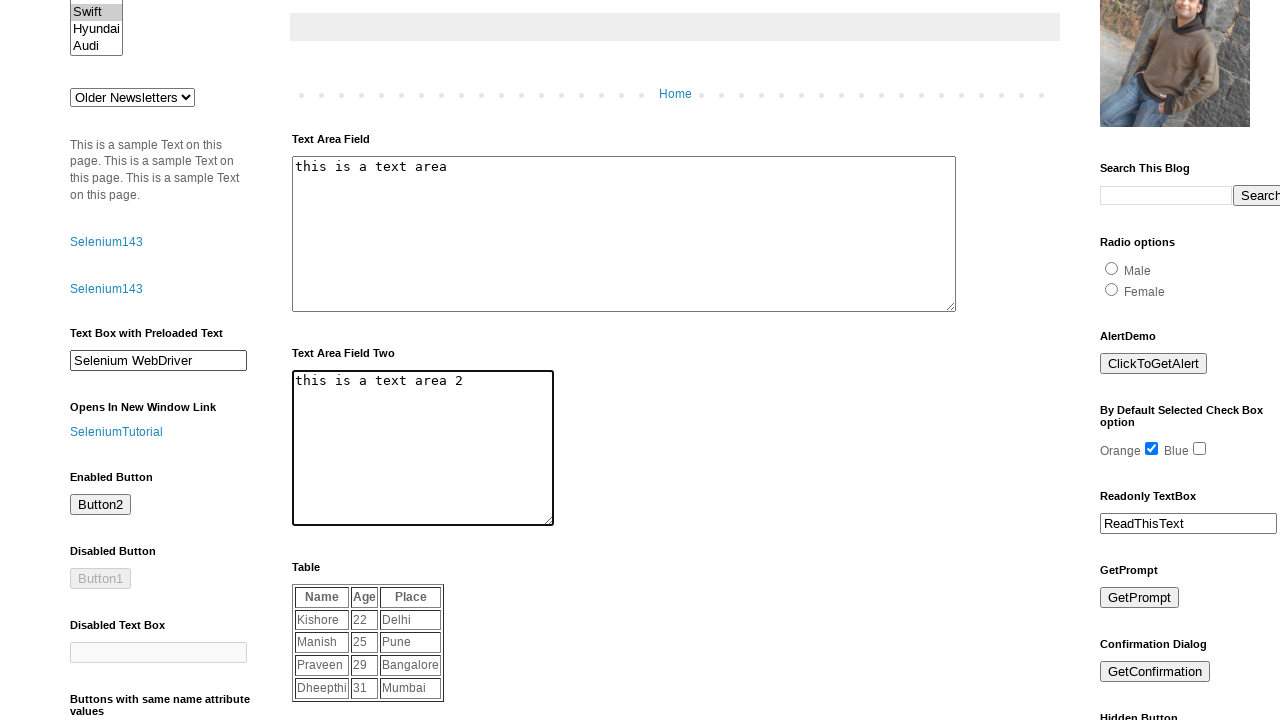

Checked if disable button (but1) is enabled
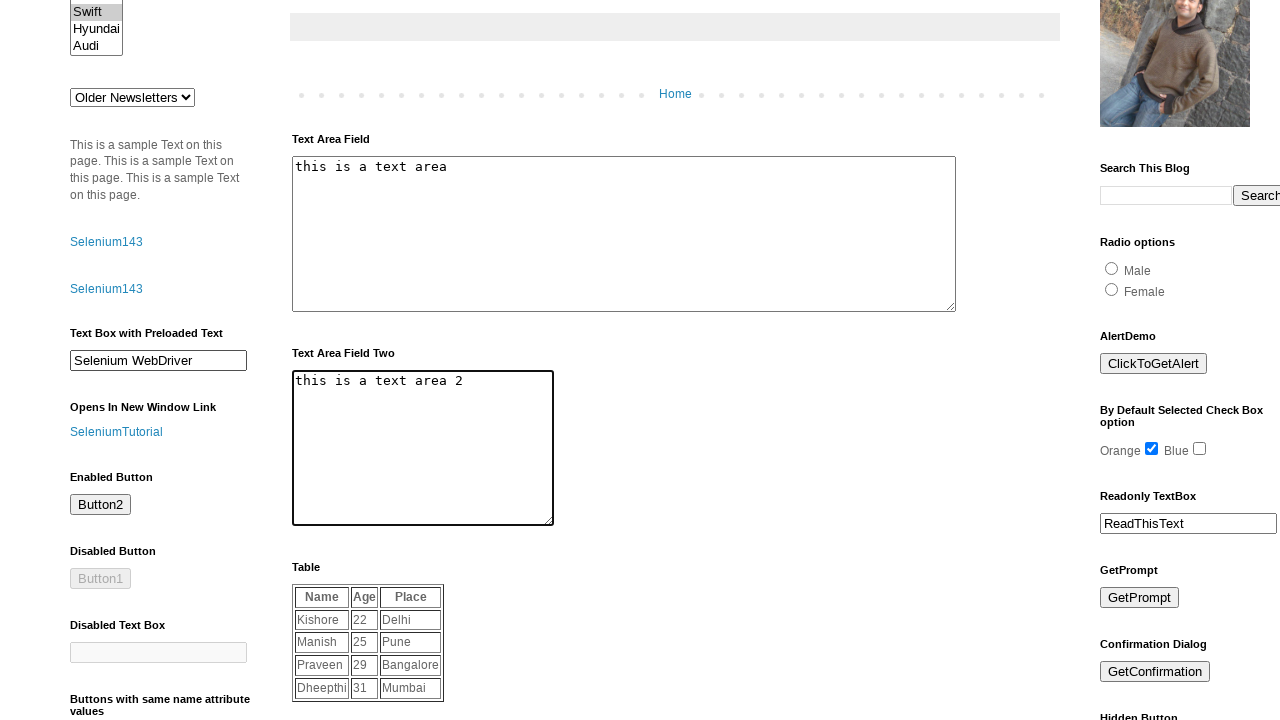

Clicked first button with name 'samename' at (98, 361) on xpath=//button[@name='samename'][1]
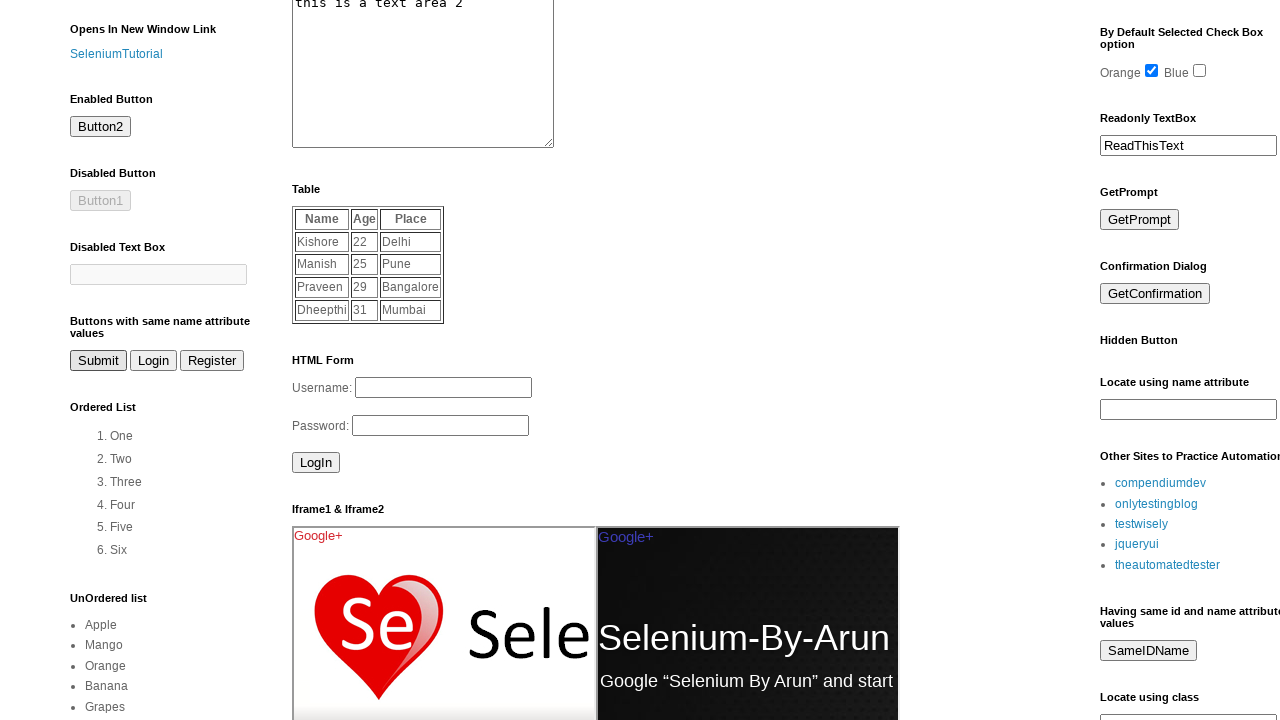

Clicked second button with name 'samename' at (154, 361) on xpath=//button[@name='samename'][2]
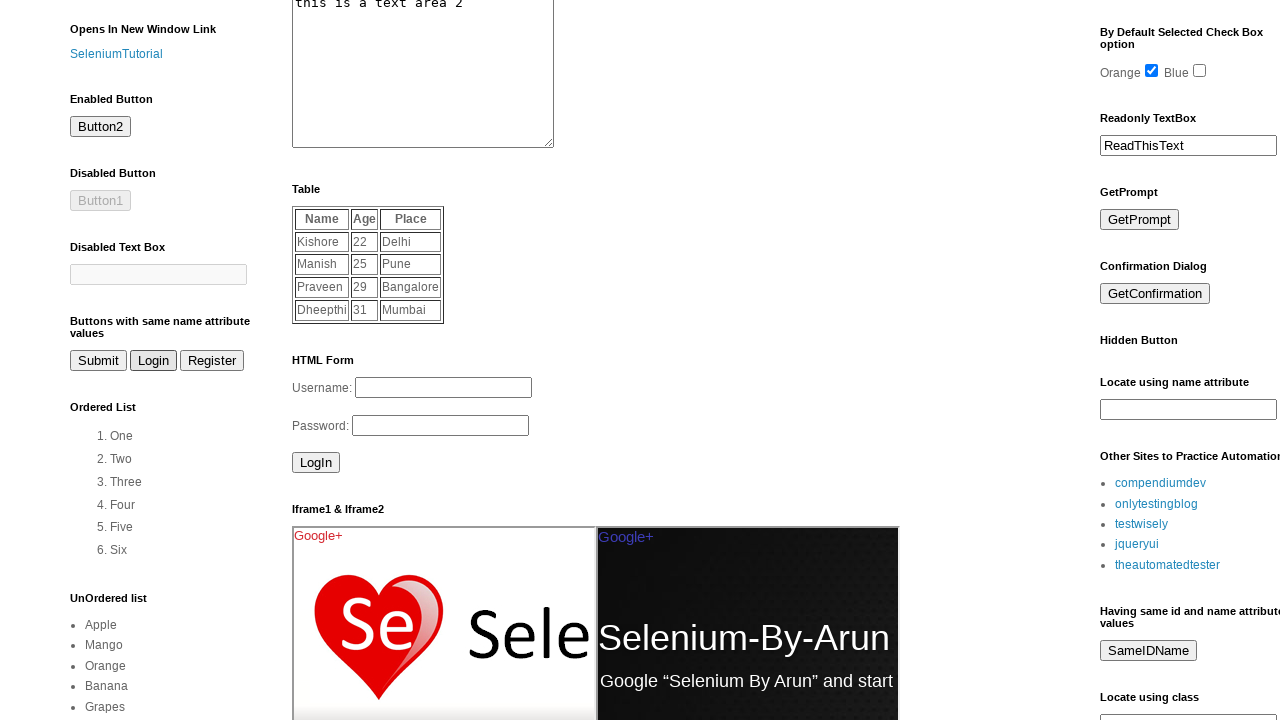

Clicked third button with name 'samename' at (212, 361) on xpath=//button[@name='samename'][3]
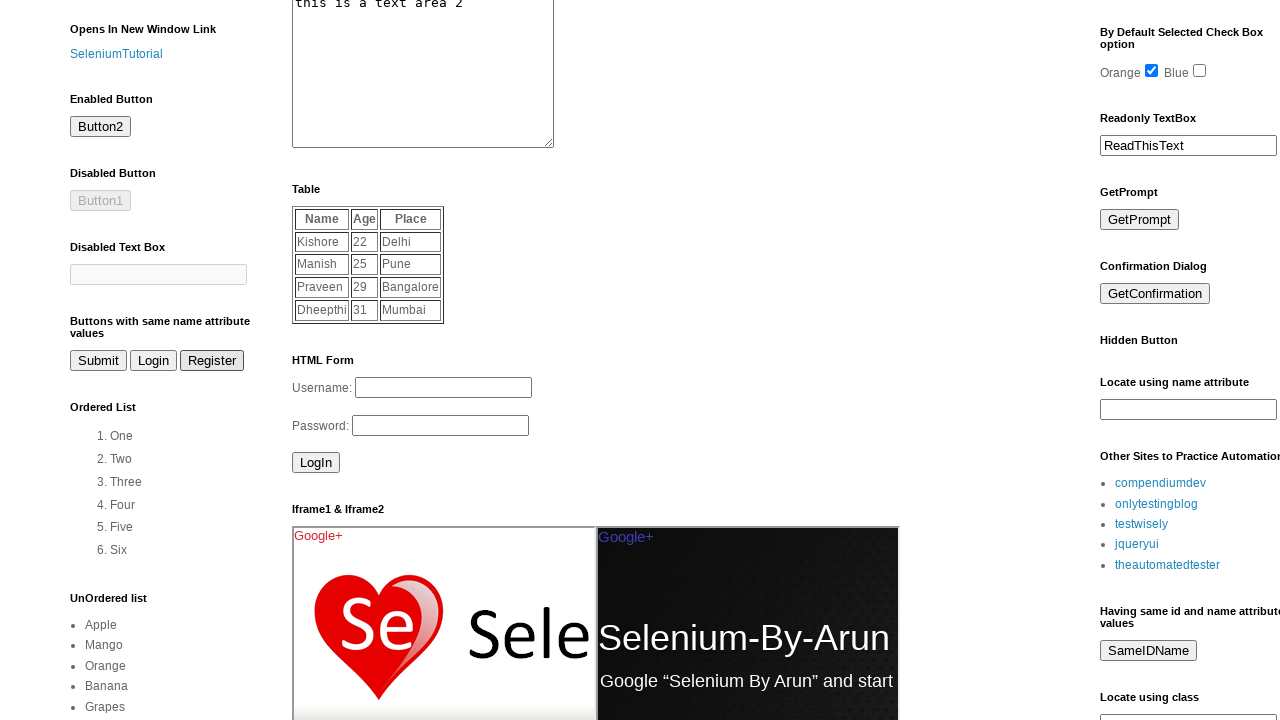

Filled username field in form1 with 'john' on //form[@name='form1']//input[@type='text']
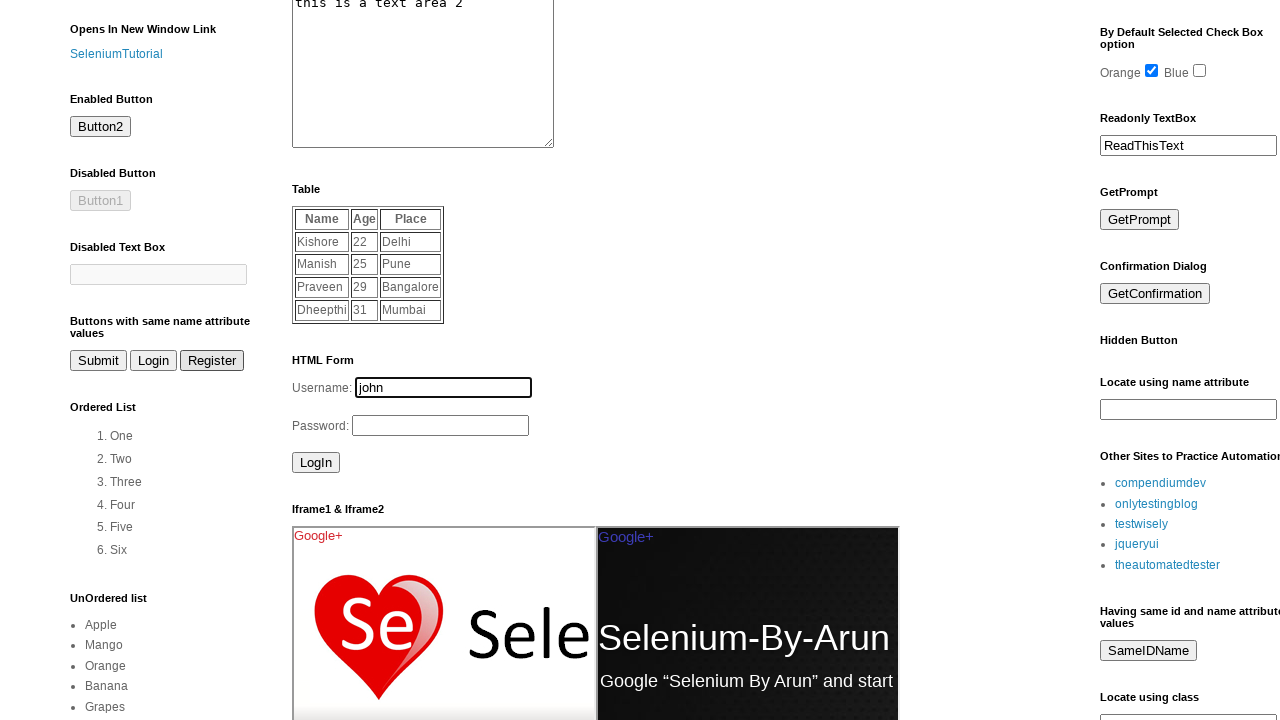

Filled password field in form1 with 'john' on //form[@name='form1']//input[@type='password']
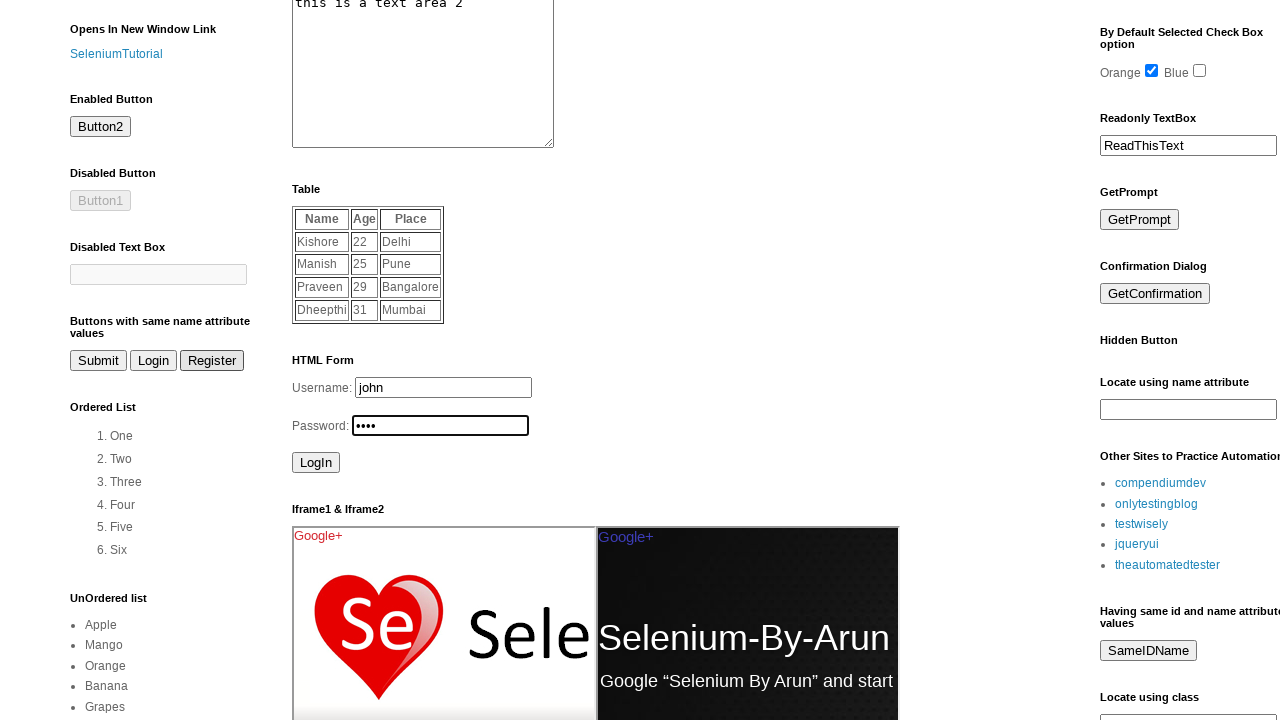

Clicked login button in form1 at (316, 463) on xpath=//form[@name='form1']//button[@type='button']
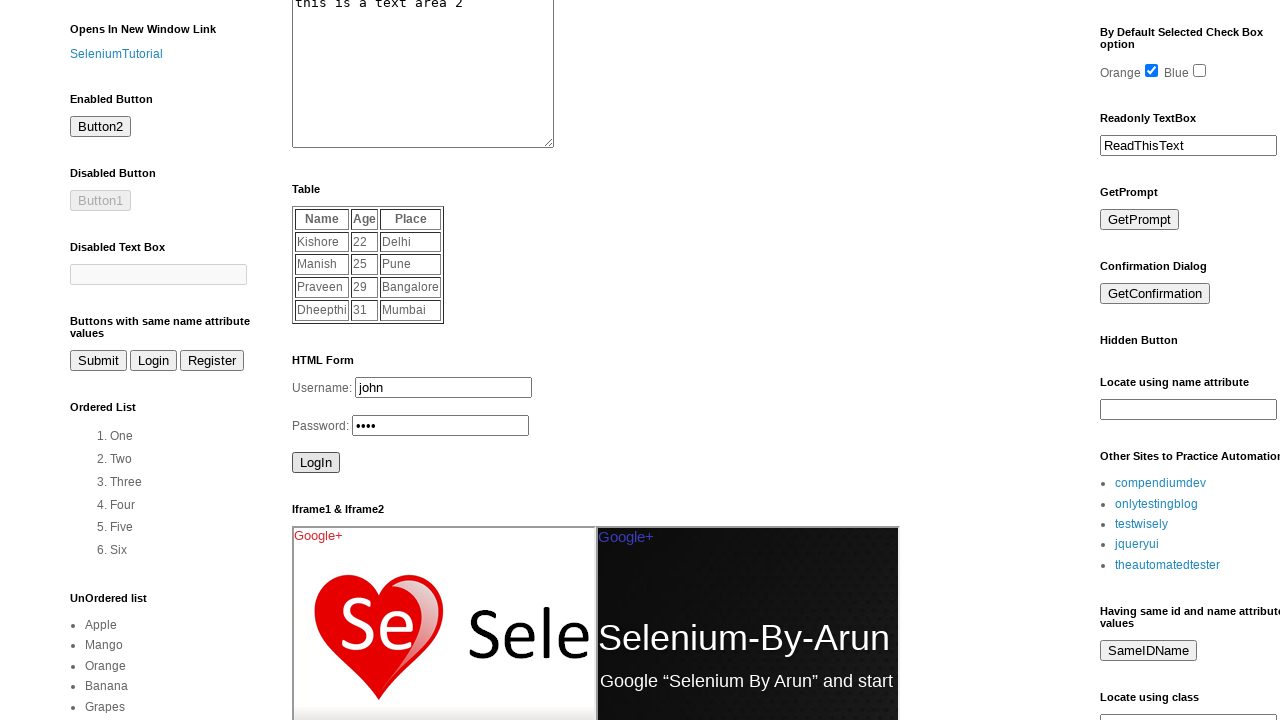

Filled input field (name='textboxn') with 'hello there' on input[name='textboxn']
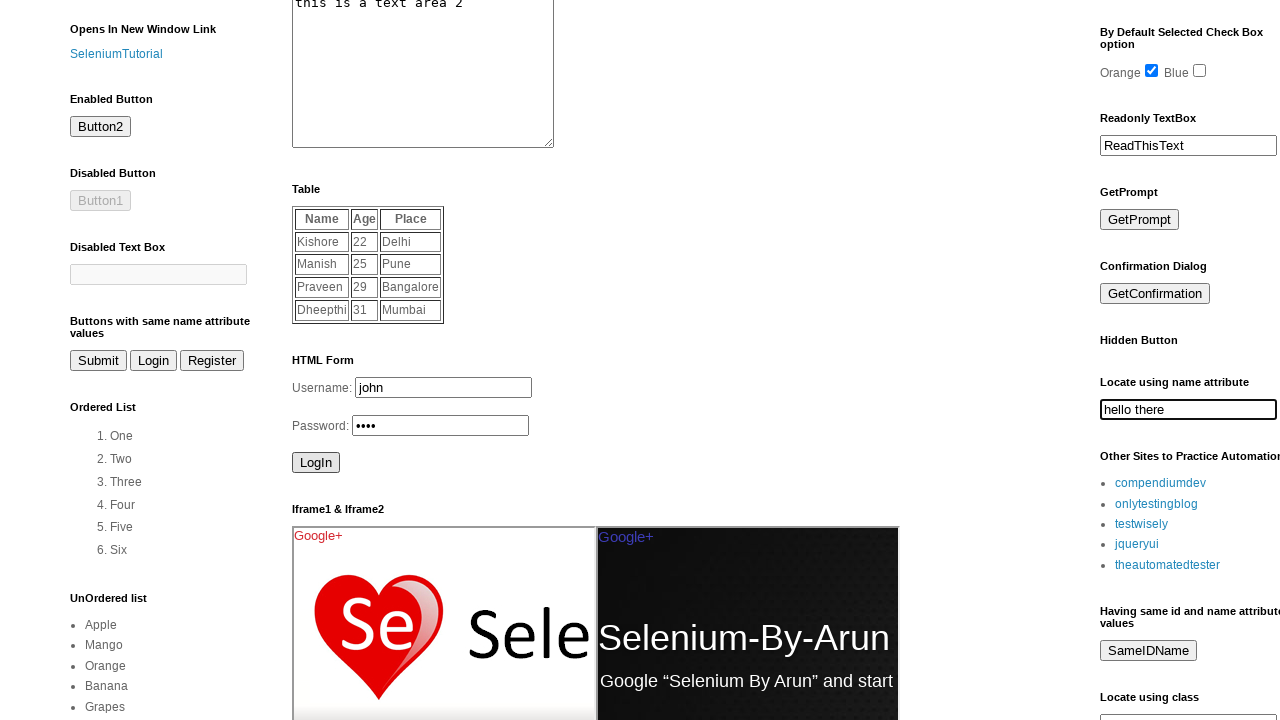

Filled input field with class 'classone' with 'hi there' on //div[@class='widget-content']//input[@class='classone']
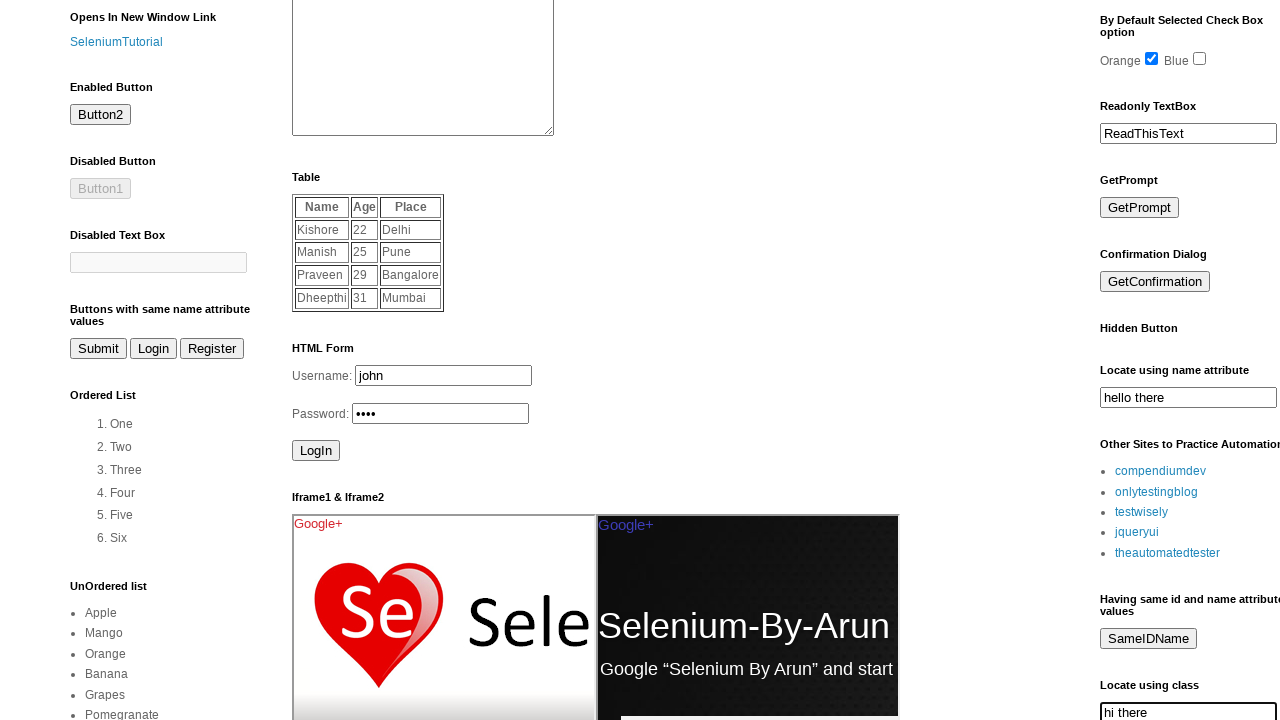

Filled element with same class name with 'hey there' on //body/div[3]/div[2]/div[2]/div[2]/div[2]/div[2]/div[2]/div[1]/div[4]/div[3]/div
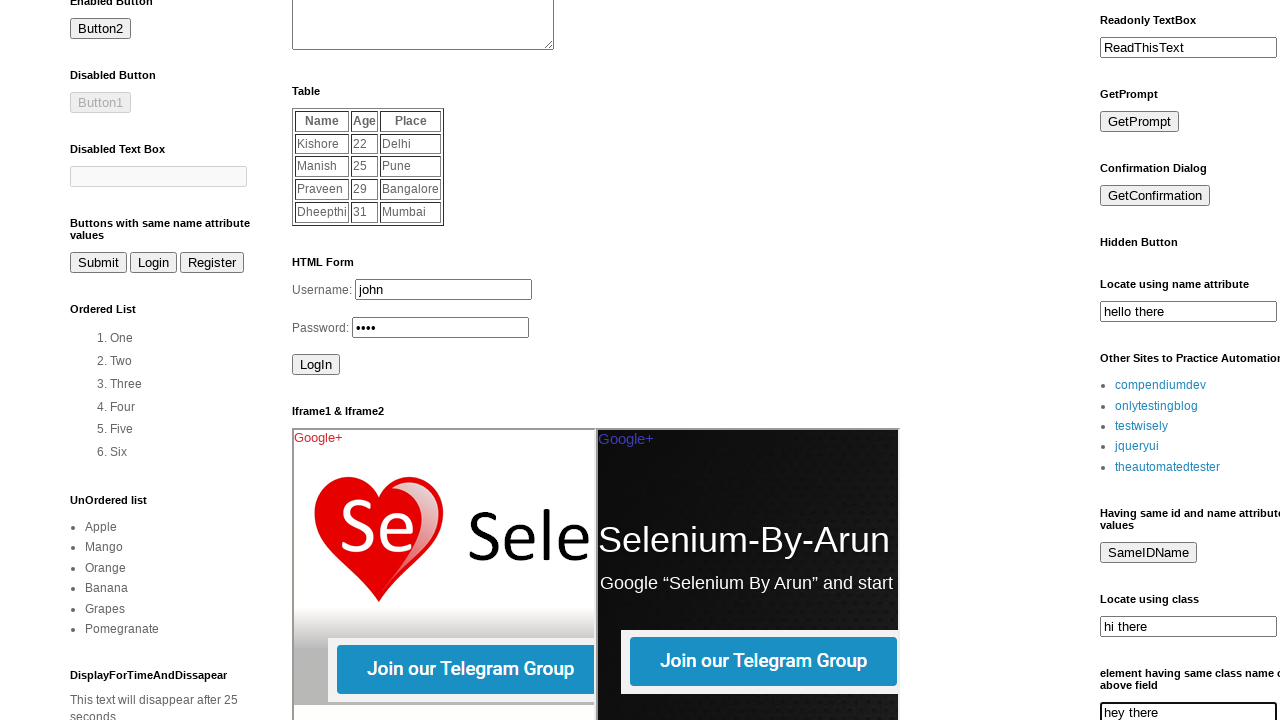

Filled username field in login form with 'johny' on //form[@name='login']//input[@name='userid']
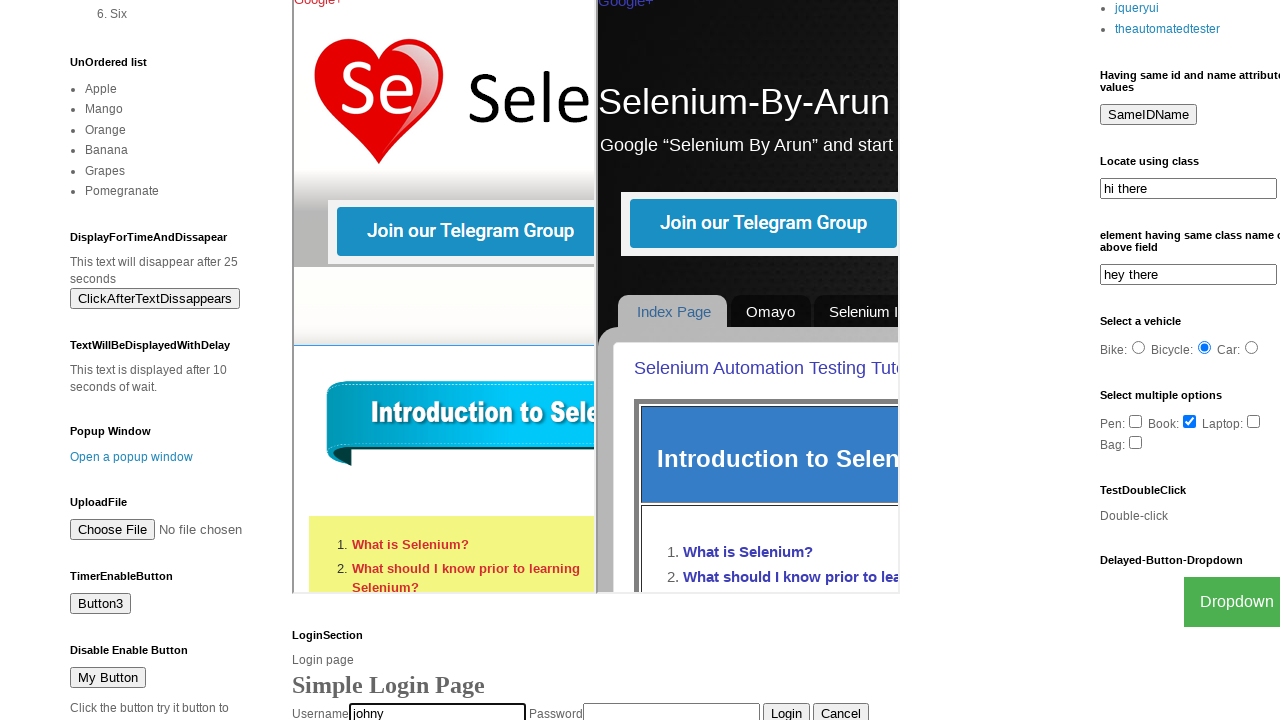

Filled password field in login form with 'johny1234' on //form[@name='login']//input[@name='pswrd']
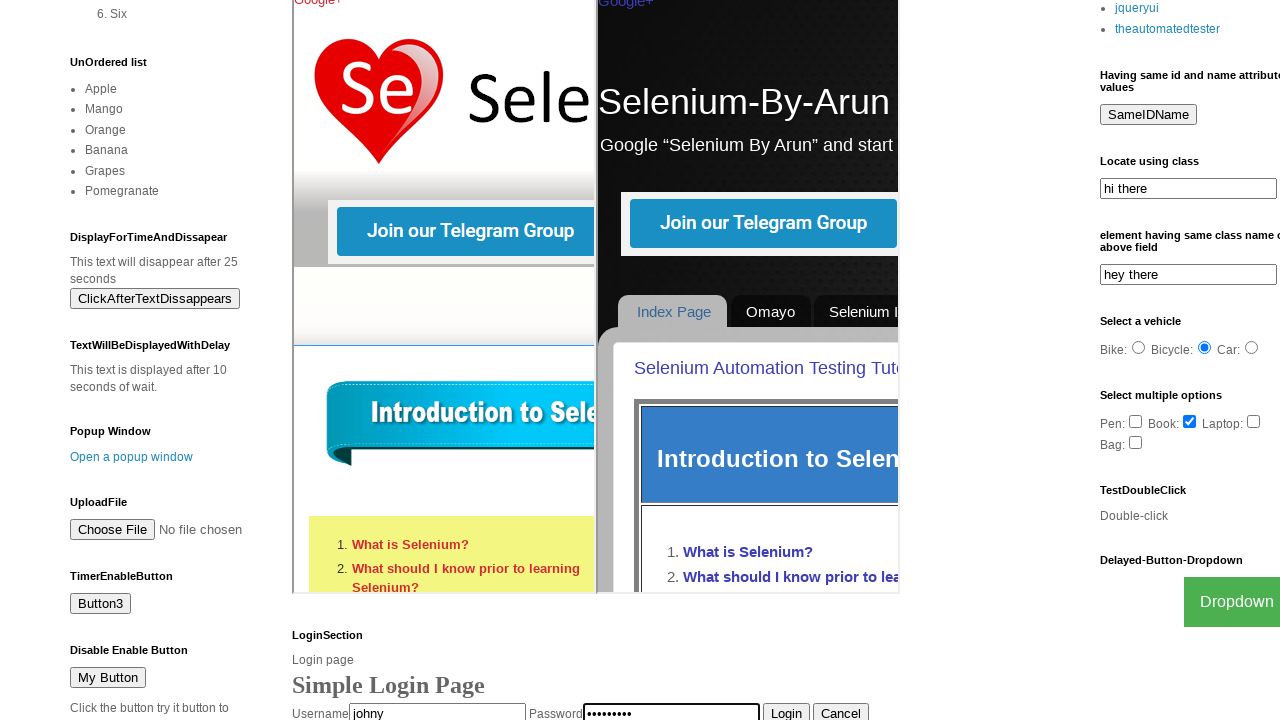

Clicked login button on simple login form at (786, 710) on xpath=//form[@name='login']//input[@type='button']
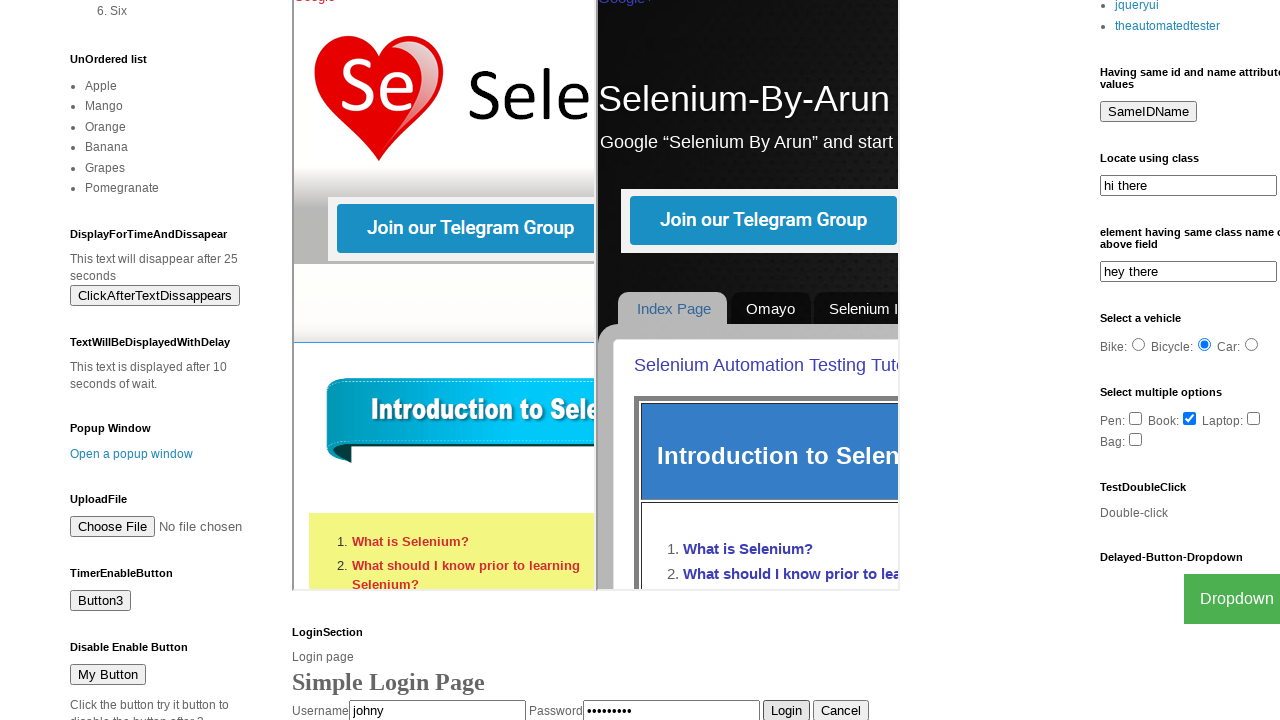

Clicked cancel/reset button on simple login form at (841, 710) on xpath=//form[@name='login']//input[@type='reset']
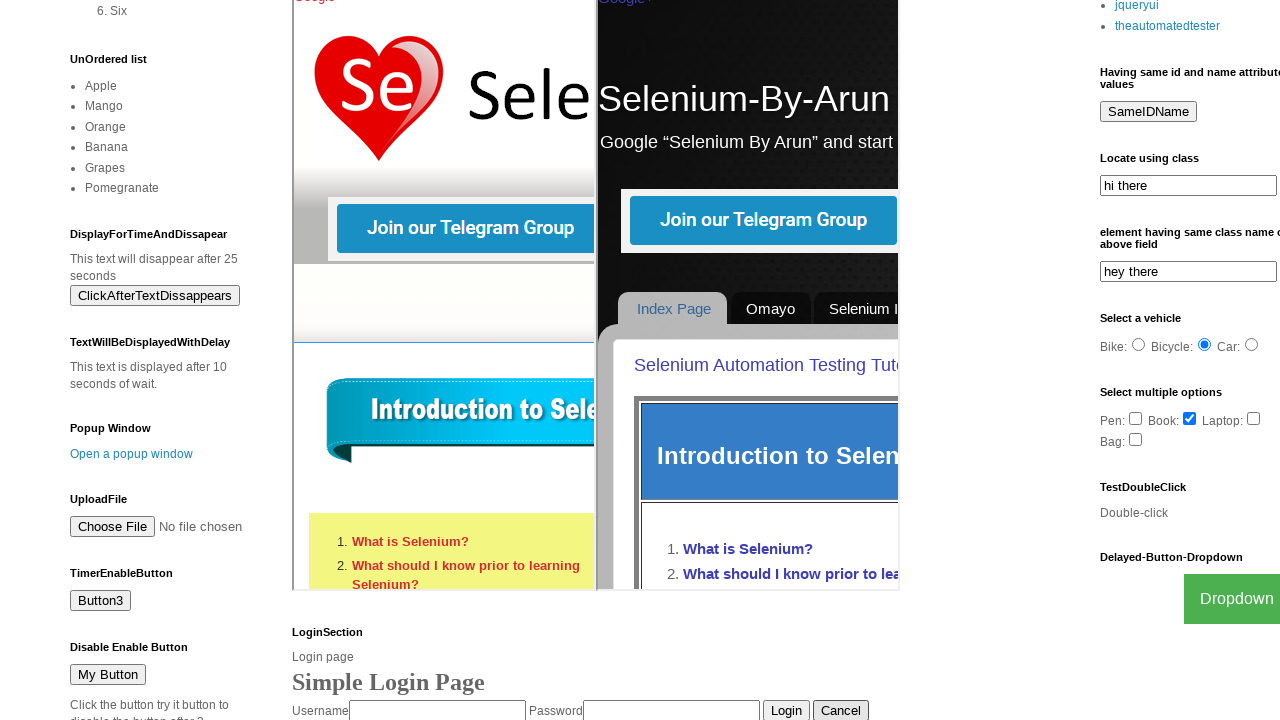

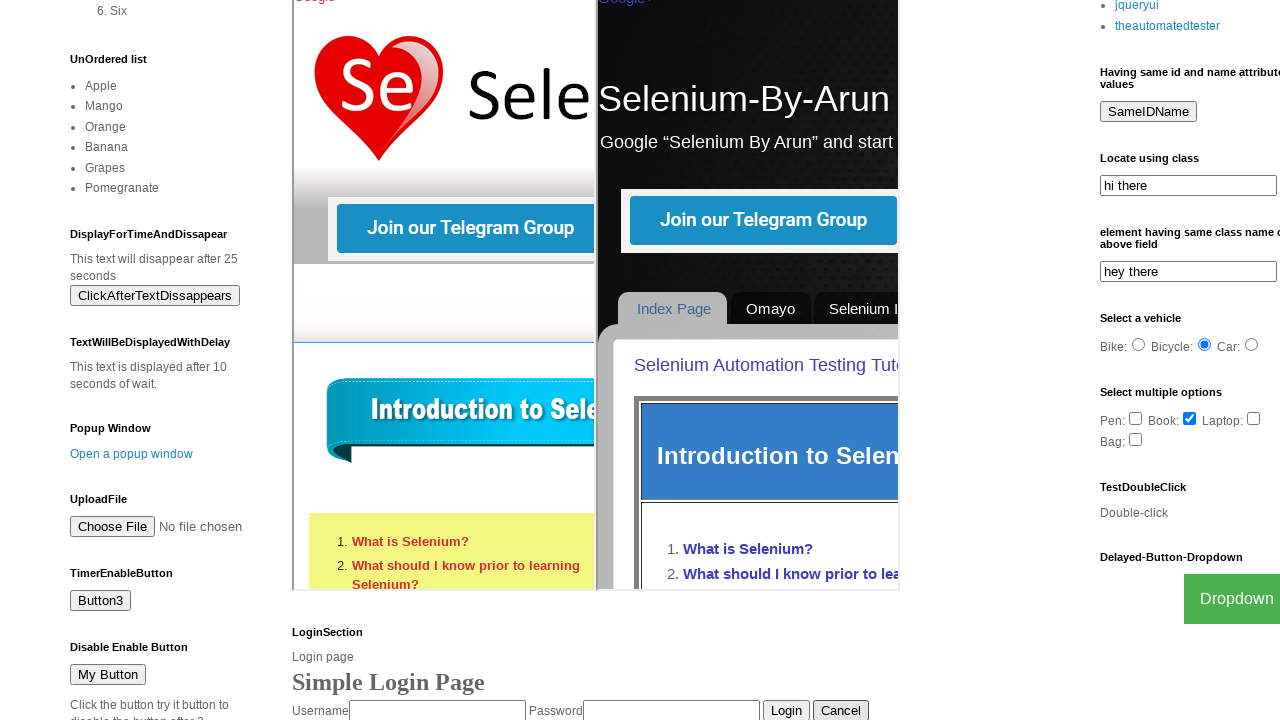